Tests dynamic loading functionality by clicking a Start button and waiting for "Hello World!" text to appear using explicit wait

Starting URL: https://the-internet.herokuapp.com/dynamic_loading/1

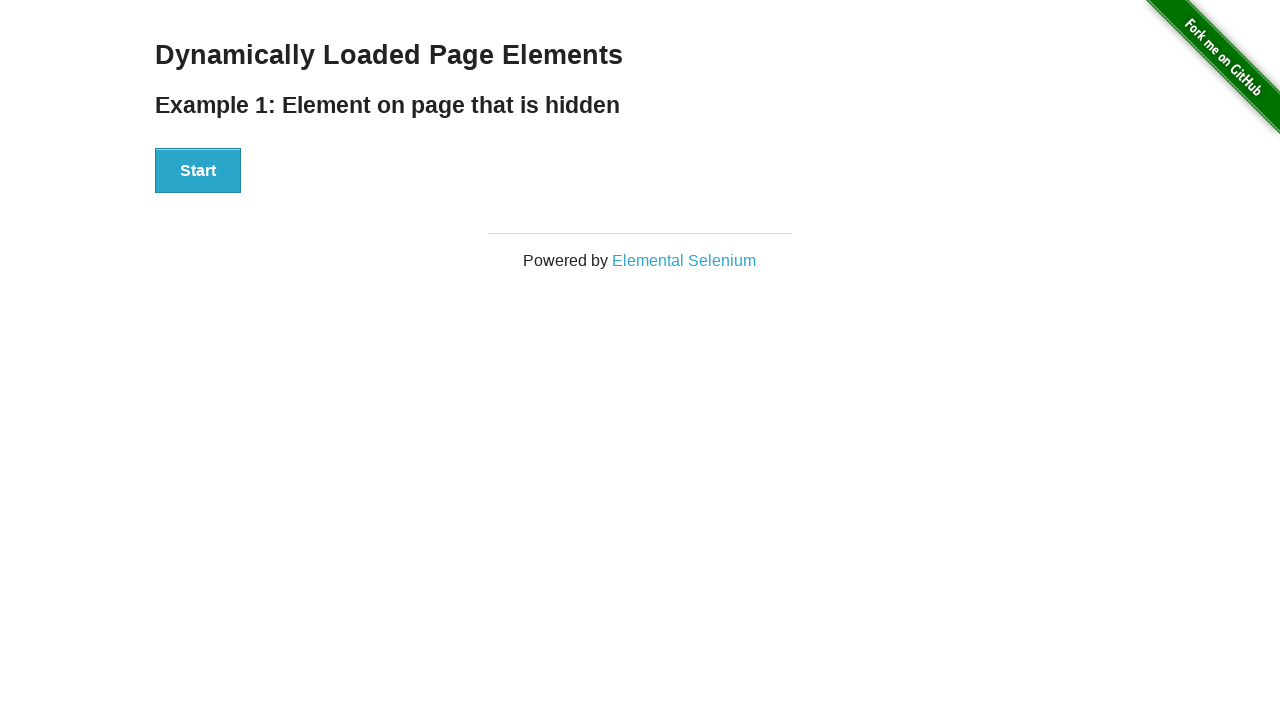

Clicked the Start button to trigger dynamic loading at (198, 171) on xpath=//div[@id='start']//button
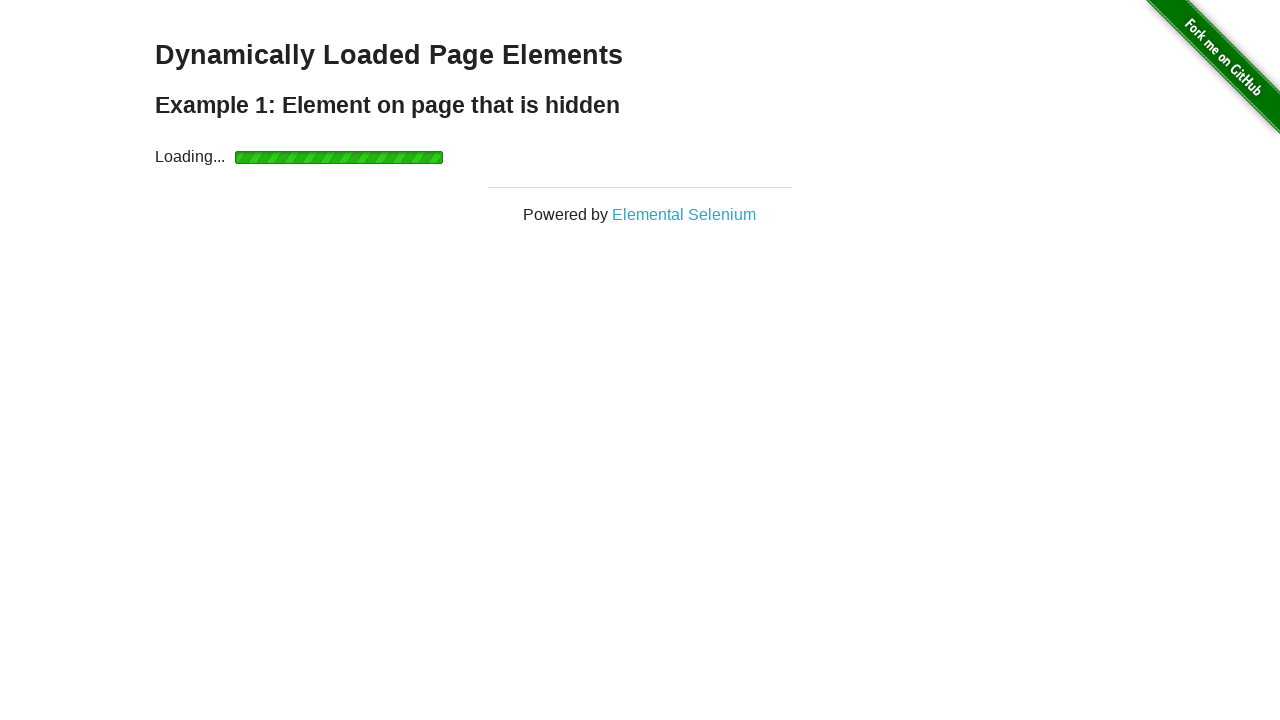

Waited for 'Hello World!' text to appear (explicit wait completed)
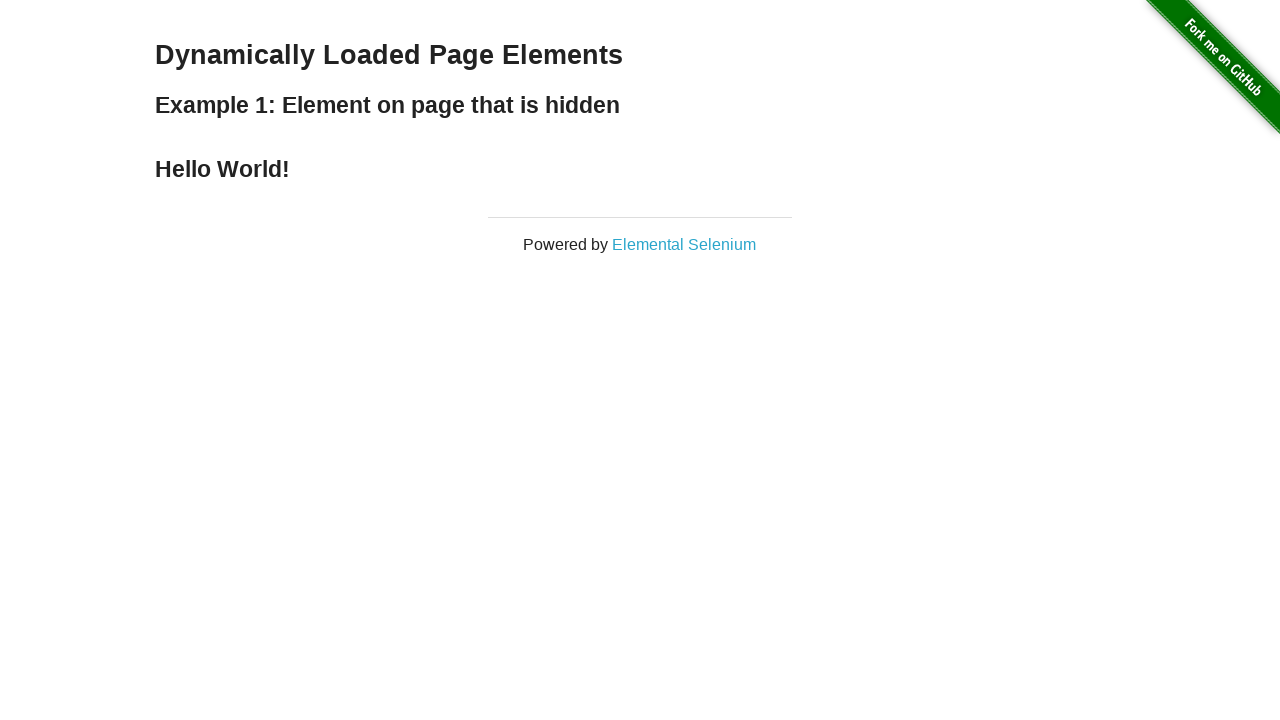

Verified that the 'Hello World!' text is displayed correctly
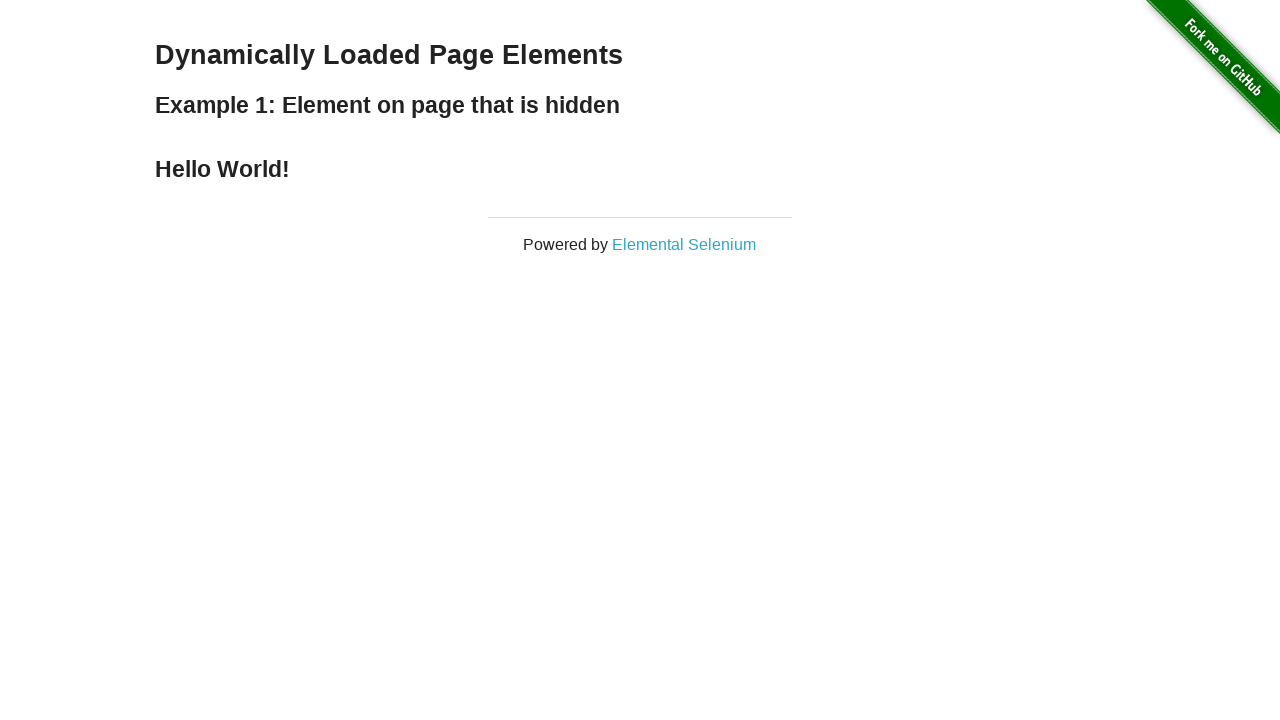

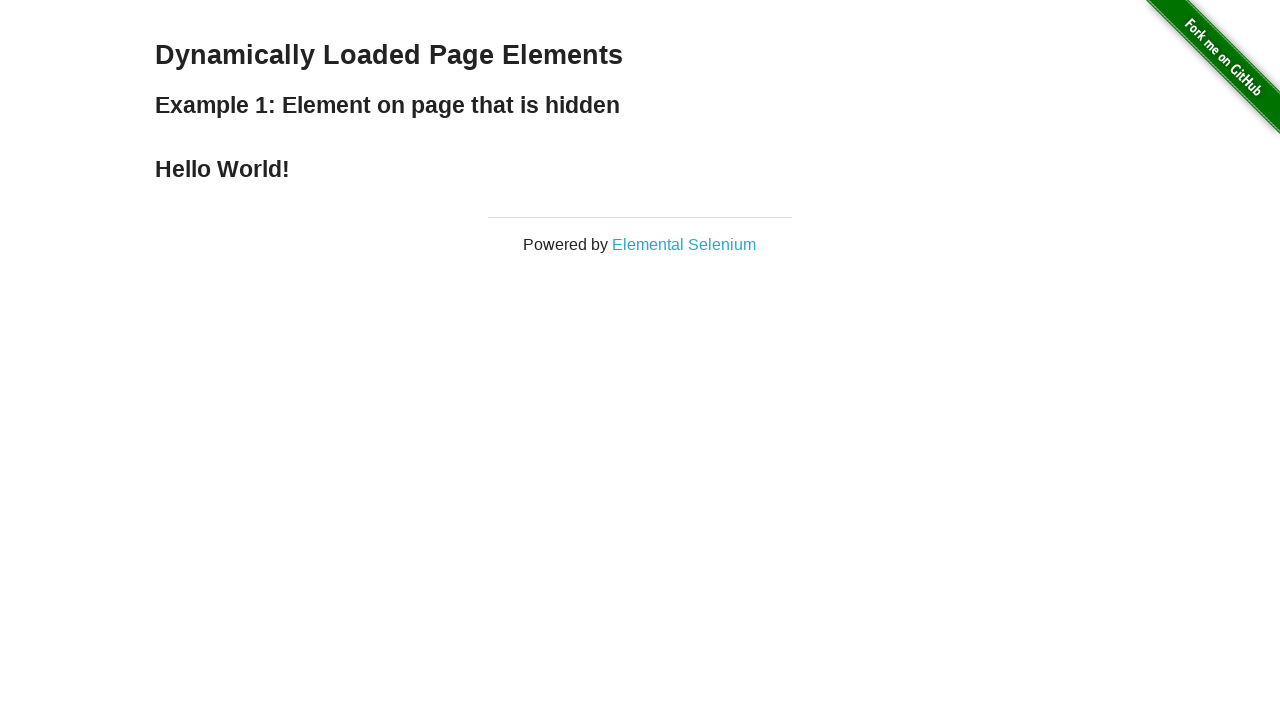